Navigates to a sitemap XML page and iterates through multiple page links, clicking each link to visit the page and then navigating back to the sitemap.

Starting URL: https://www.getcalley.com/page-sitemap.xml

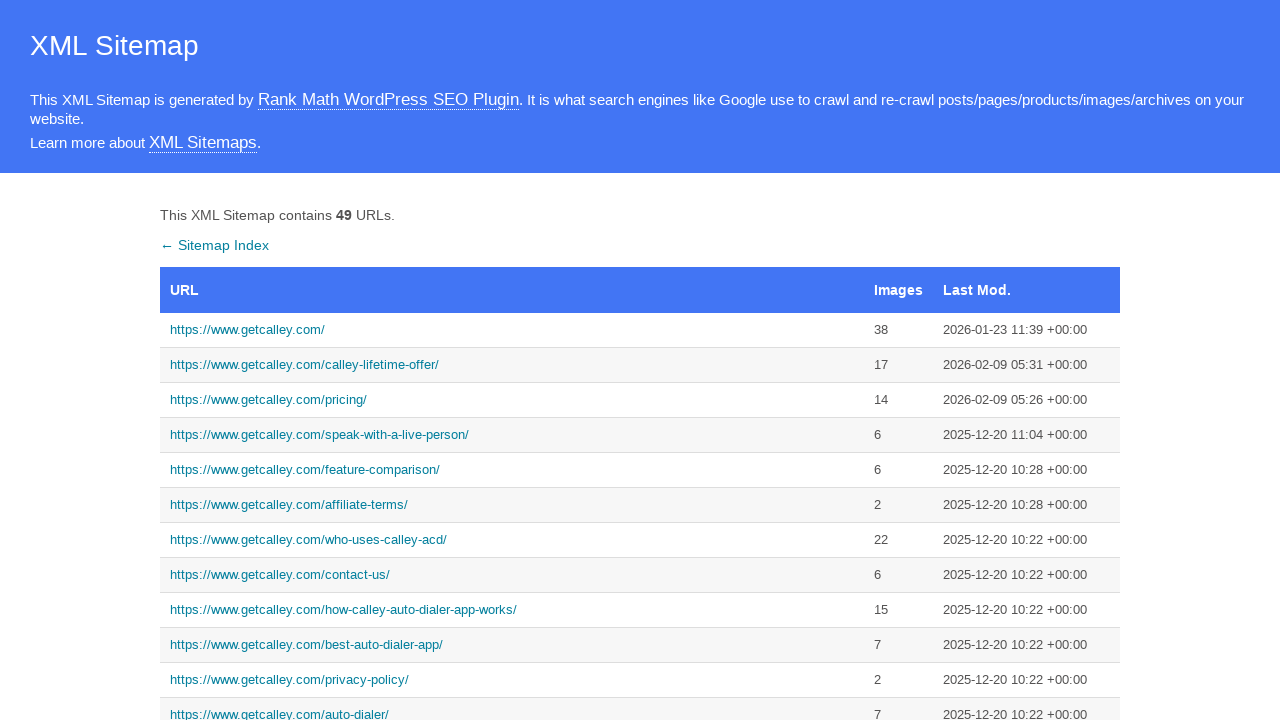

Clicked link to https://www.getcalley.com/ at (512, 330) on a:has-text('https://www.getcalley.com/')
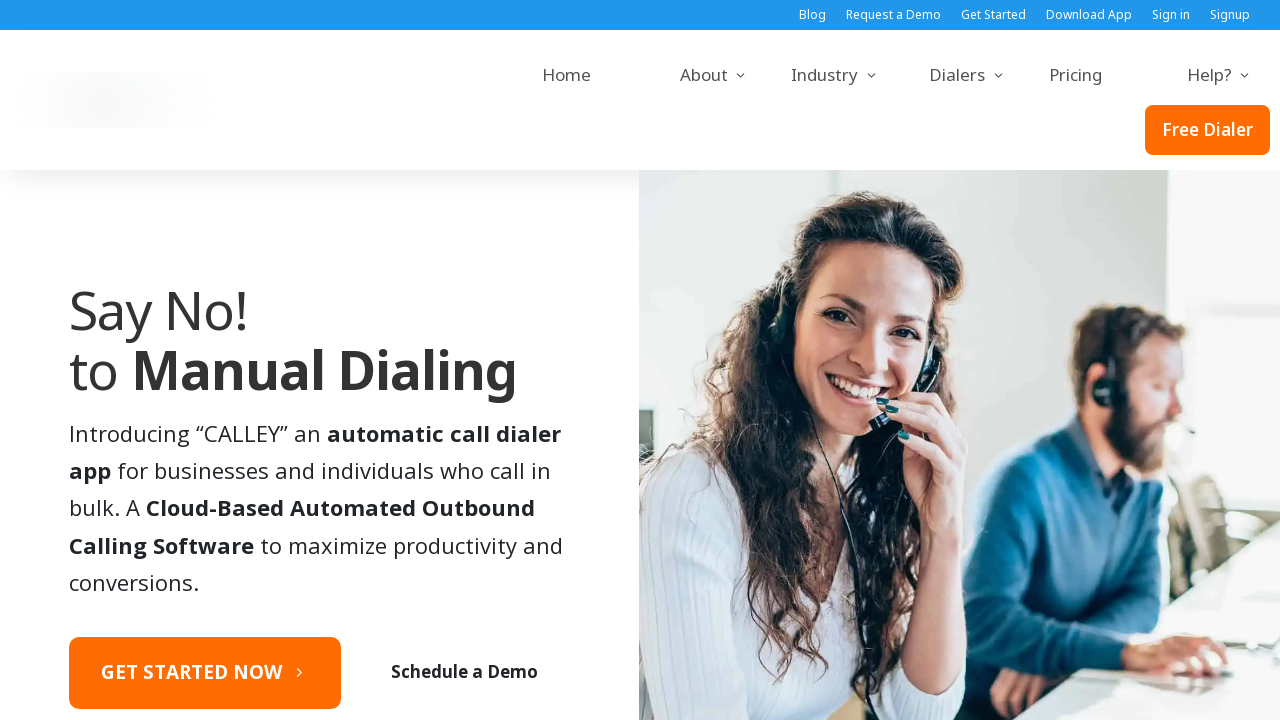

Page loaded for https://www.getcalley.com/
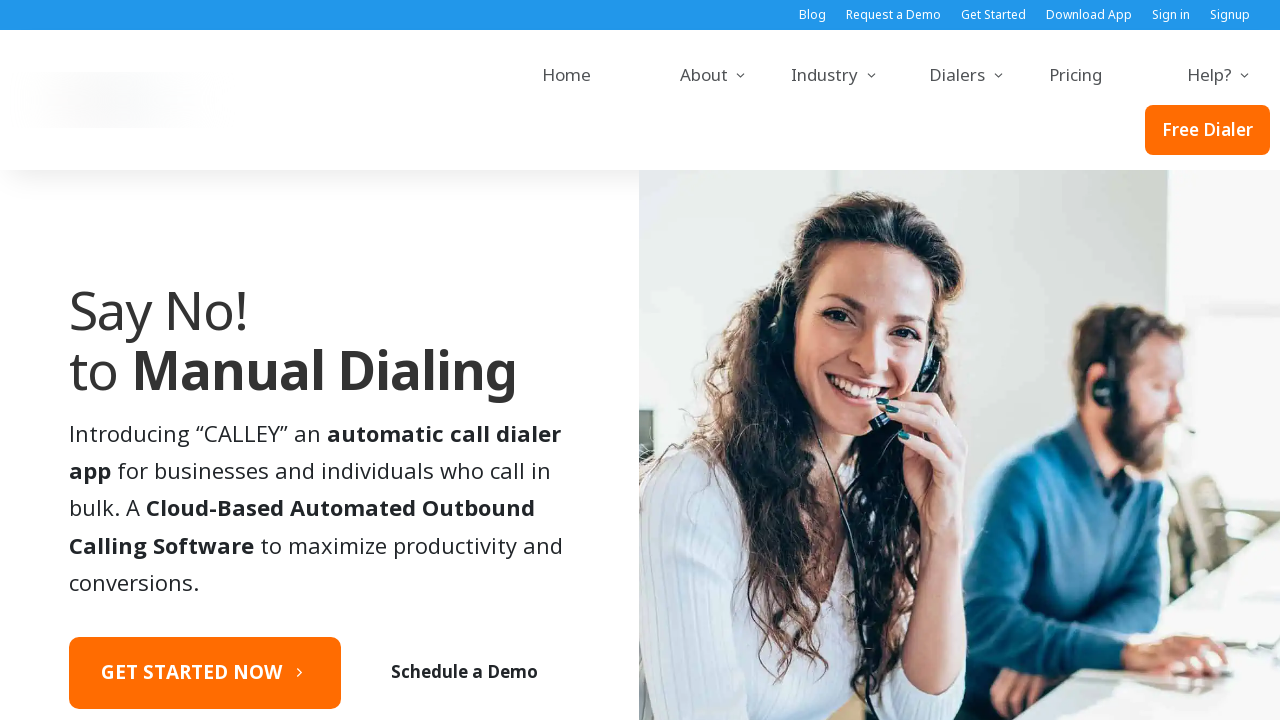

Navigated back to sitemap
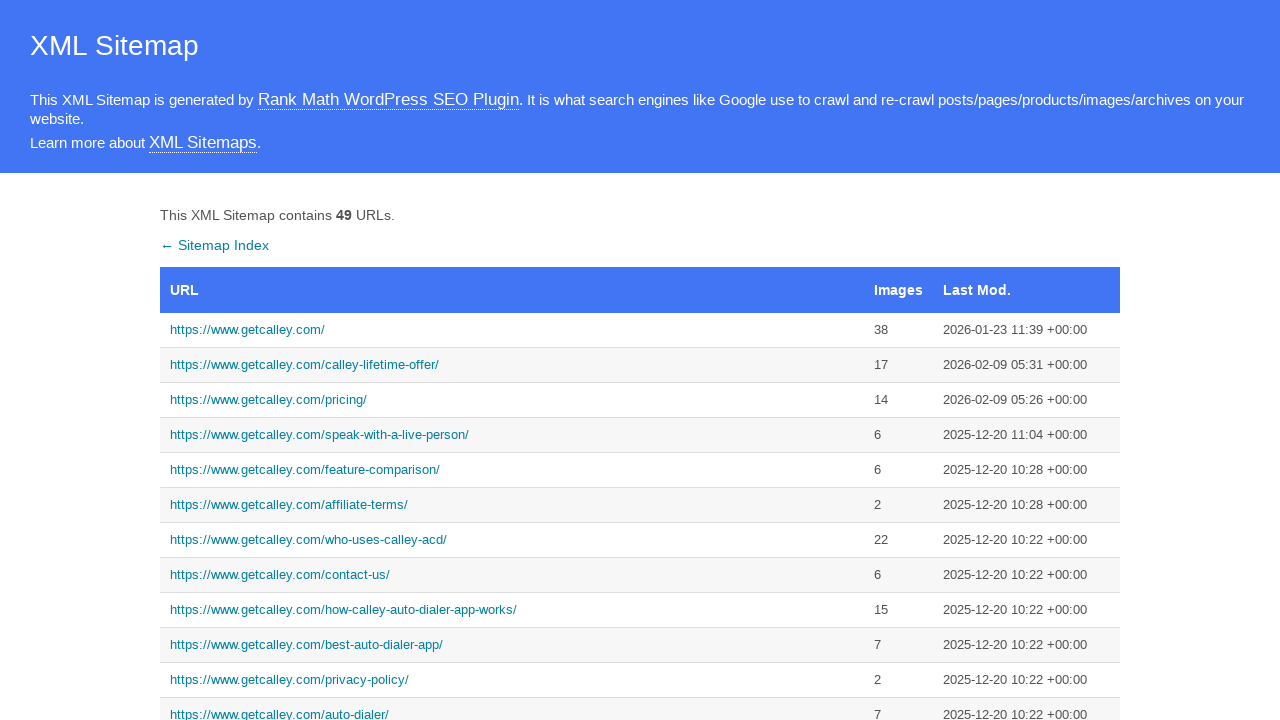

Sitemap reloaded
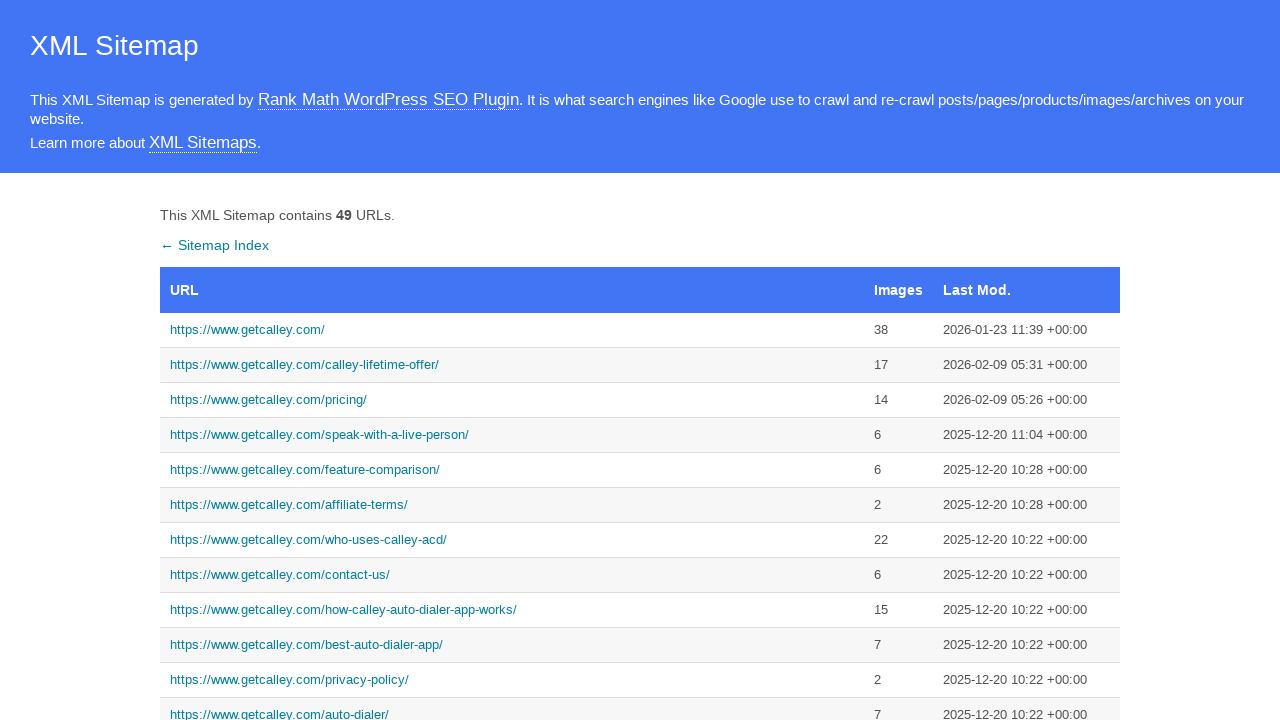

Clicked link to https://www.getcalley.com/calley-lifetime-offer/ at (512, 365) on a:has-text('https://www.getcalley.com/calley-lifetime-offer/')
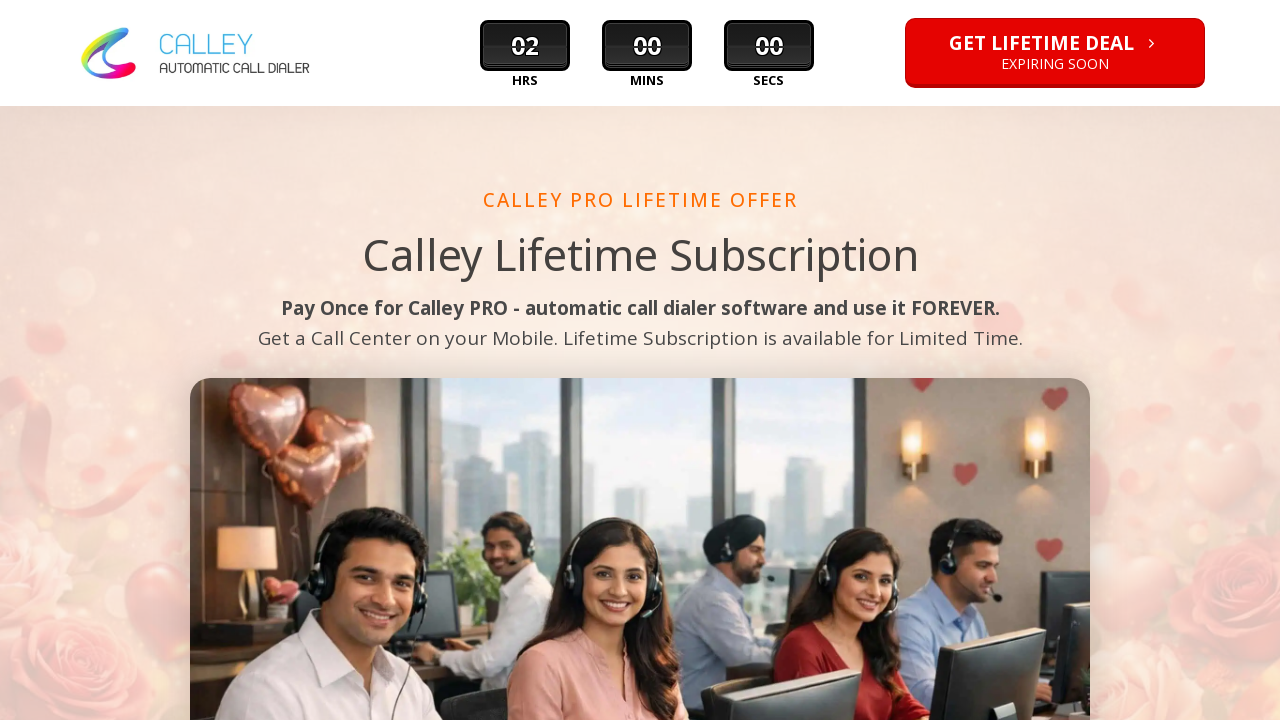

Page loaded for https://www.getcalley.com/calley-lifetime-offer/
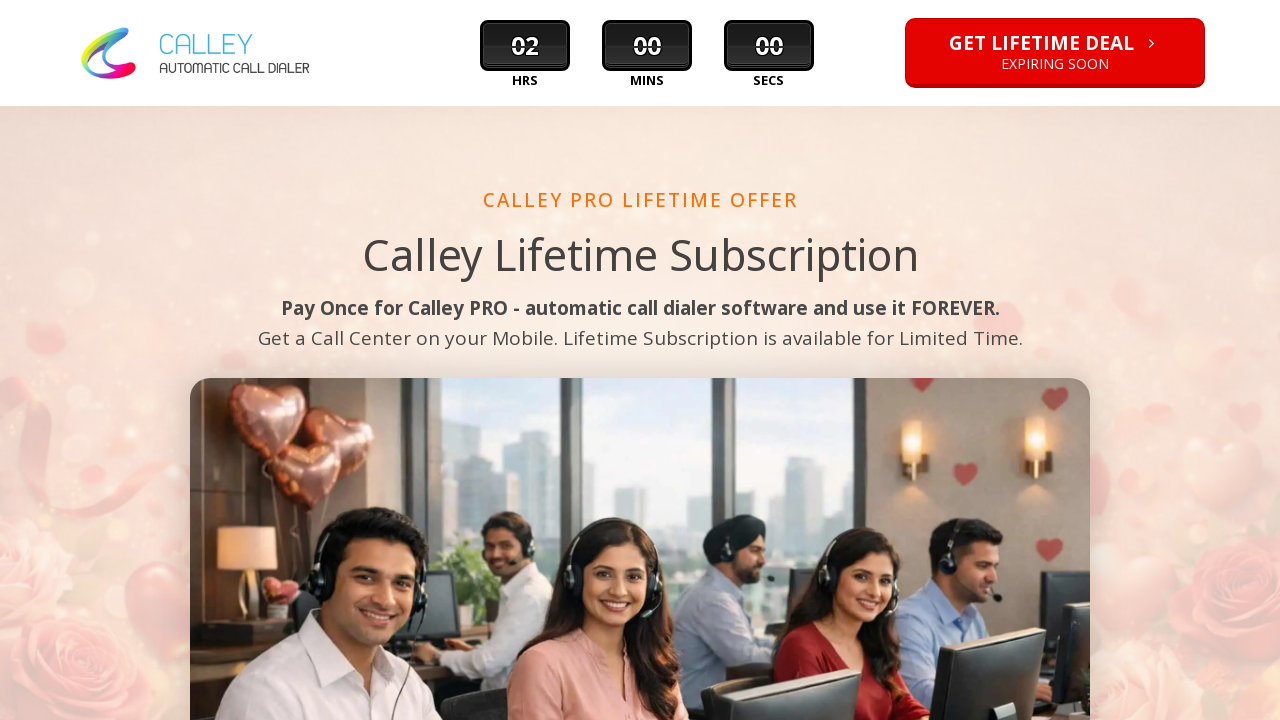

Navigated back to sitemap
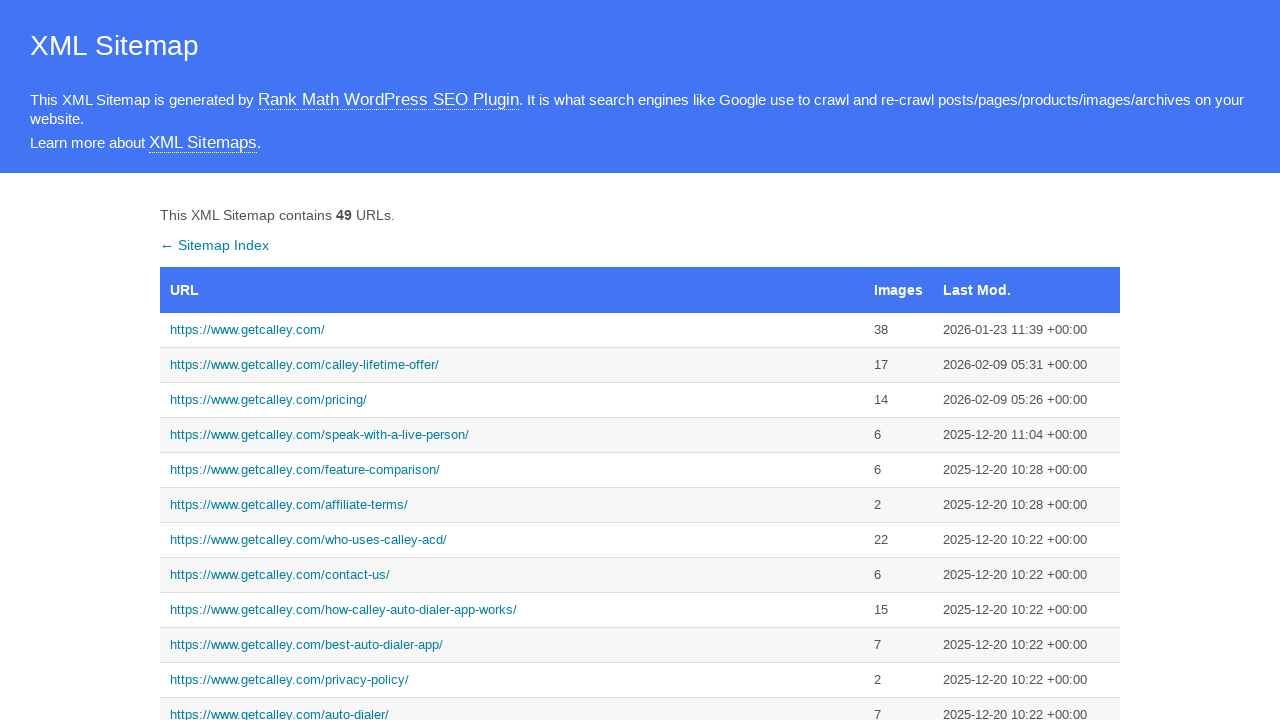

Sitemap reloaded
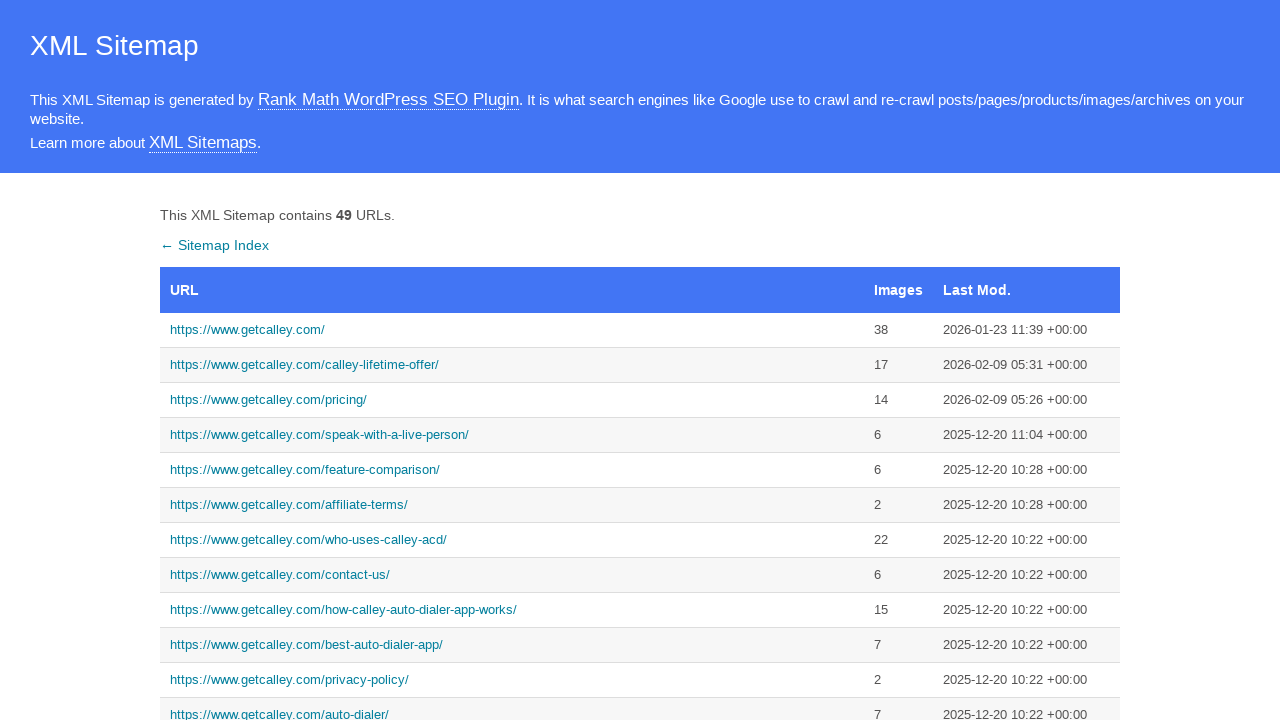

Clicked link to https://www.getcalley.com/see-a-demo/ at (512, 360) on a:has-text('https://www.getcalley.com/see-a-demo/')
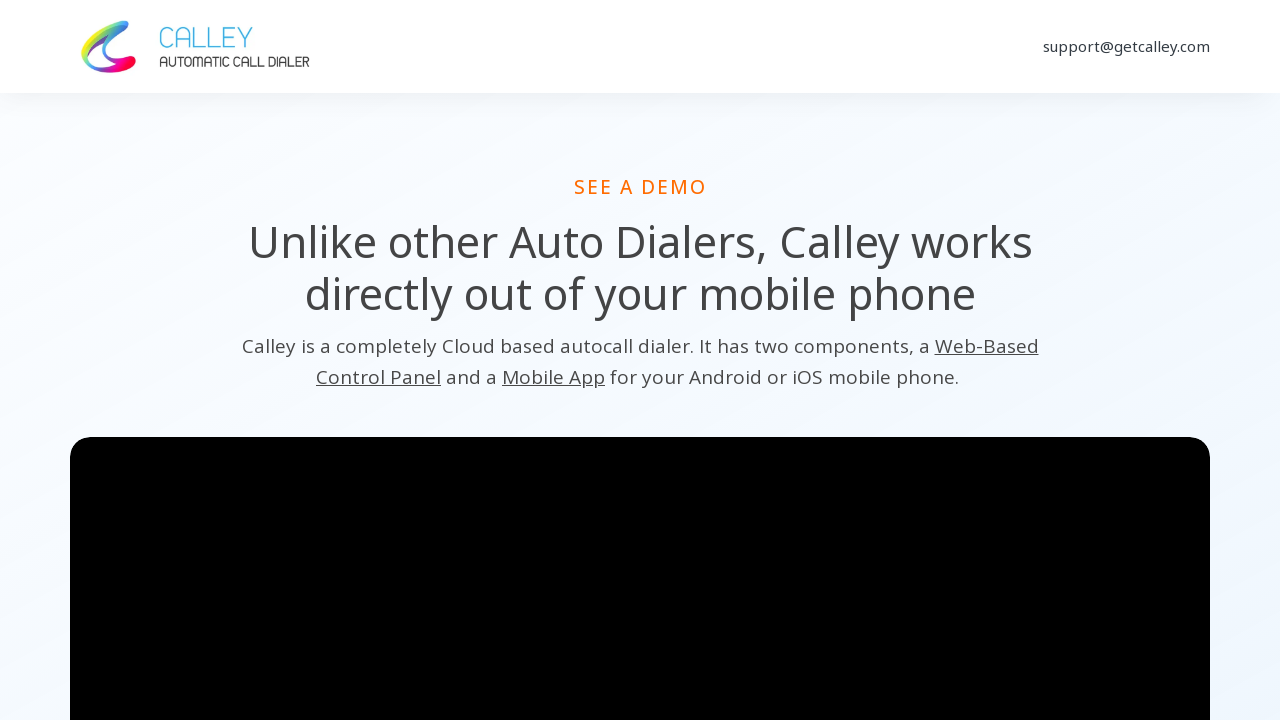

Page loaded for https://www.getcalley.com/see-a-demo/
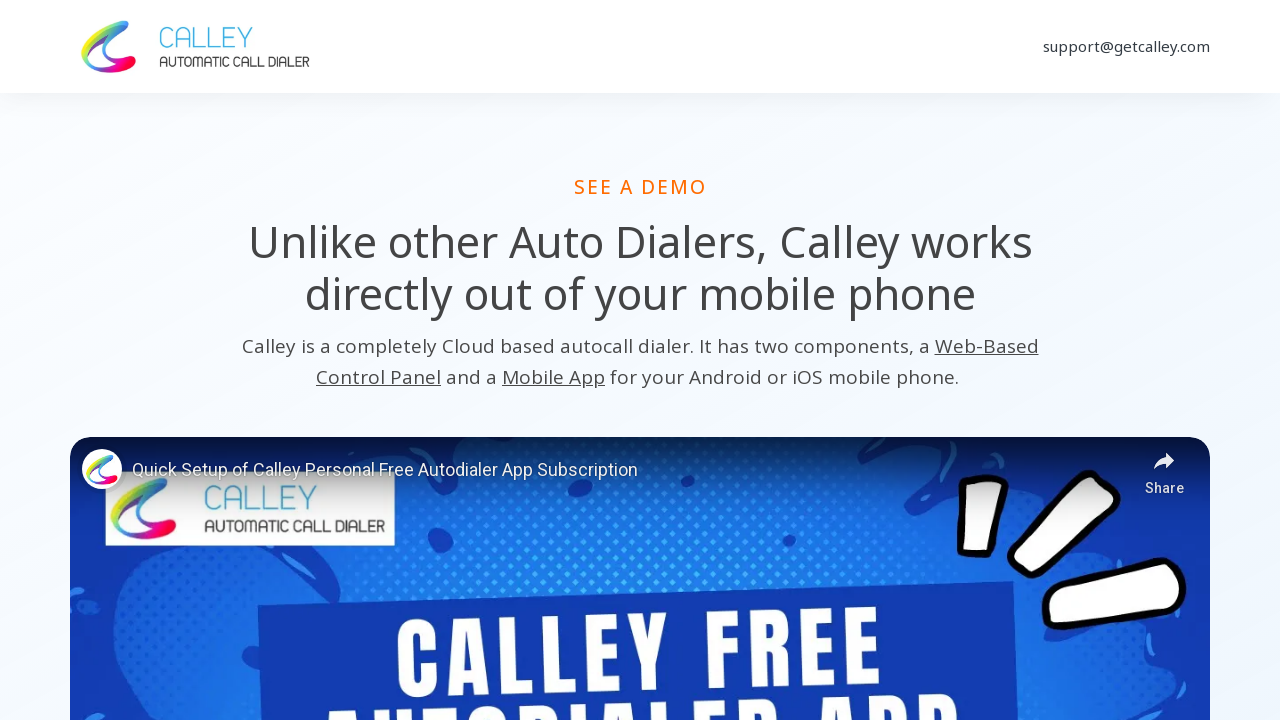

Navigated back to sitemap
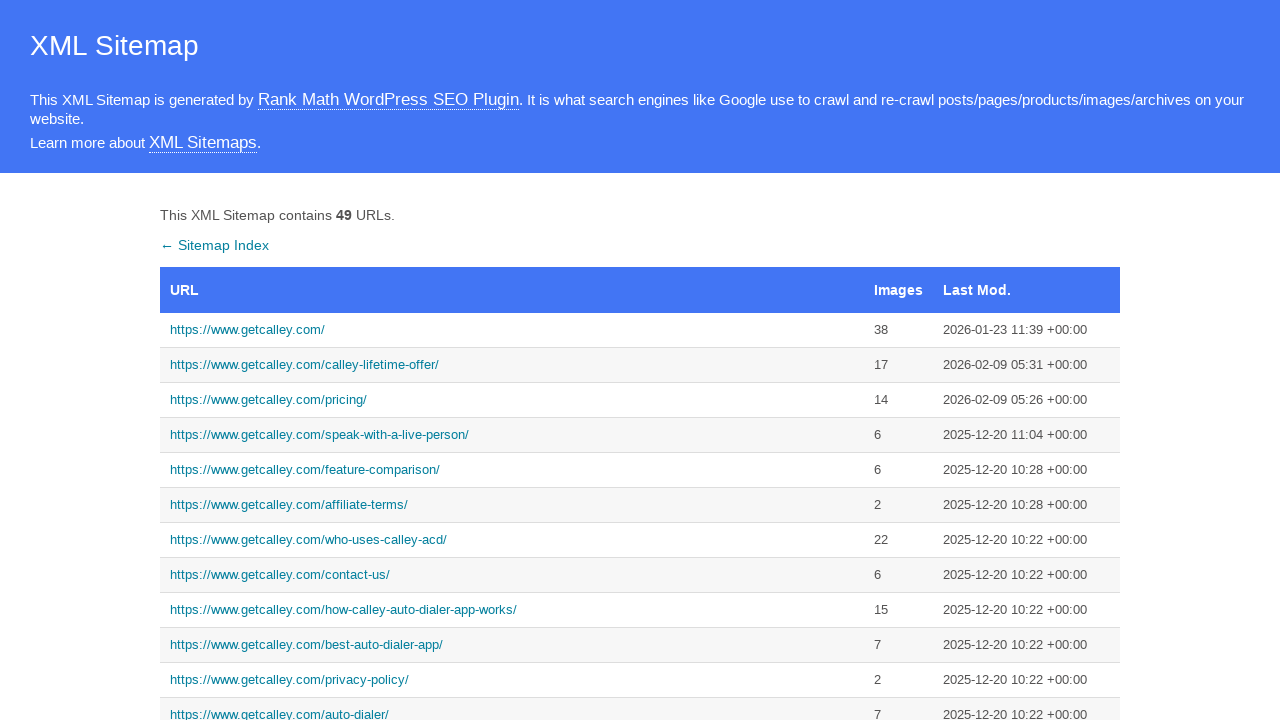

Sitemap reloaded
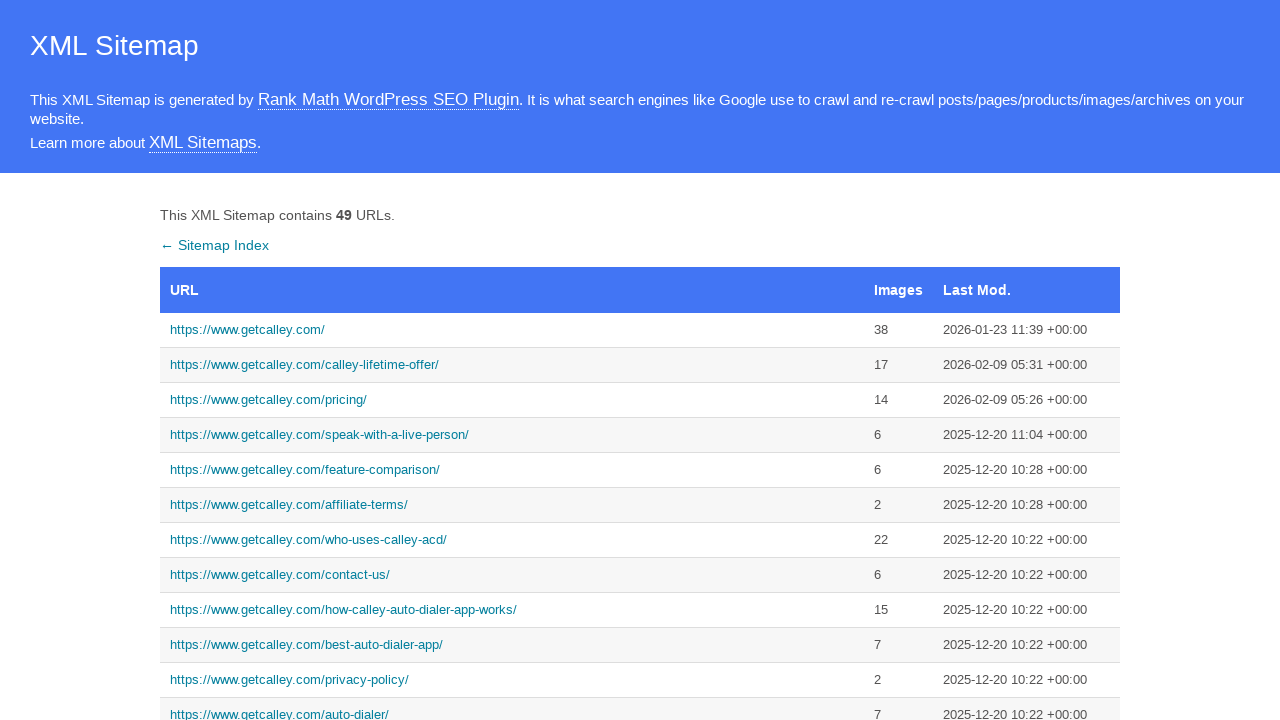

Clicked link to https://www.getcalley.com/calley-teams-features/ at (512, 360) on a:has-text('https://www.getcalley.com/calley-teams-features/')
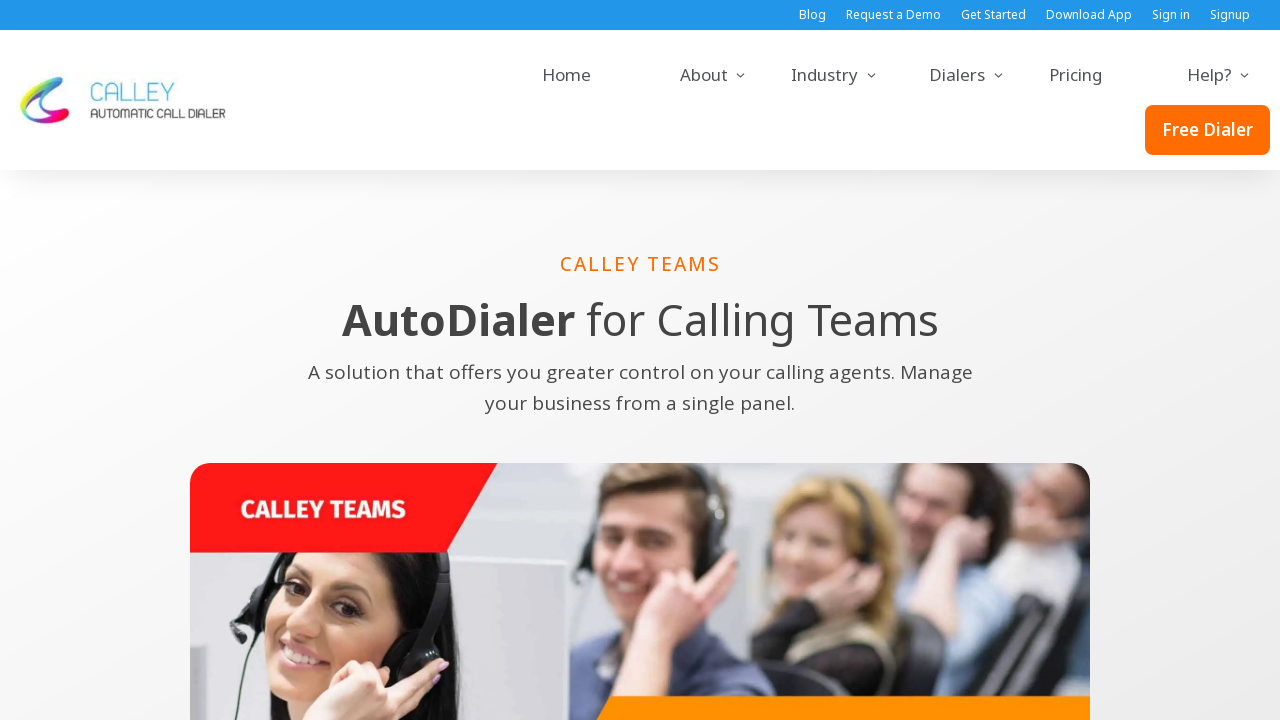

Page loaded for https://www.getcalley.com/calley-teams-features/
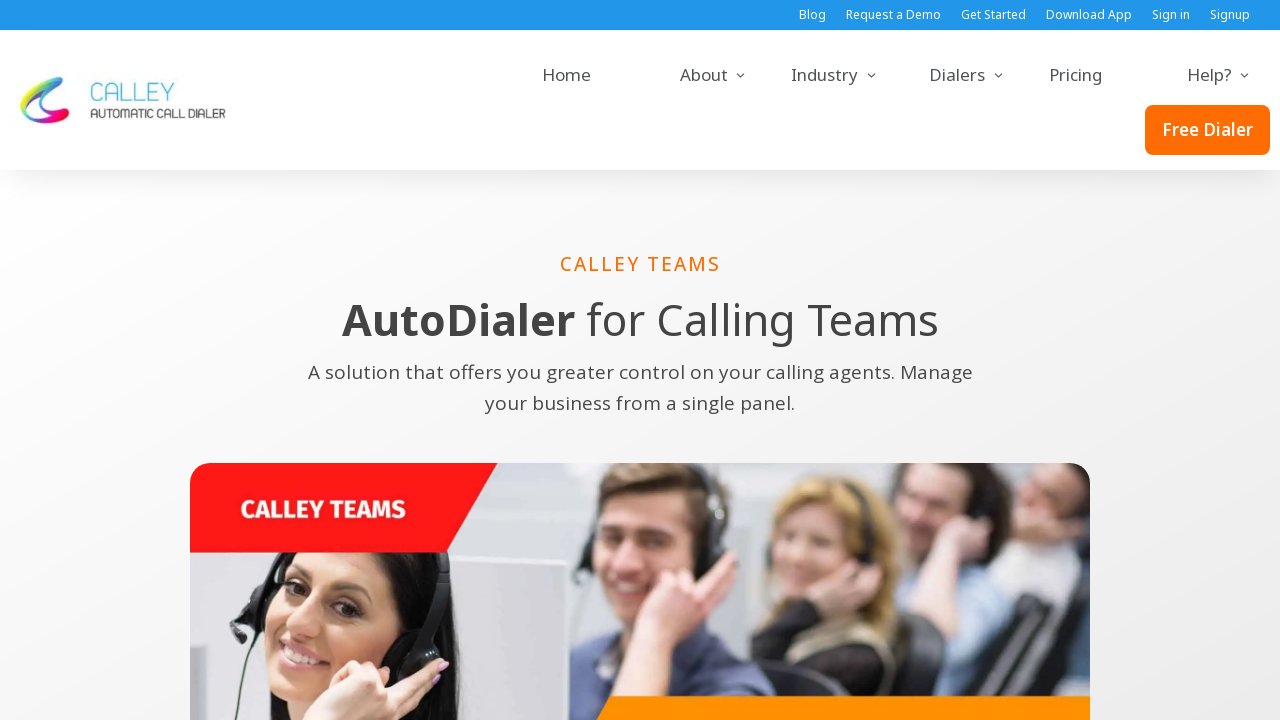

Navigated back to sitemap
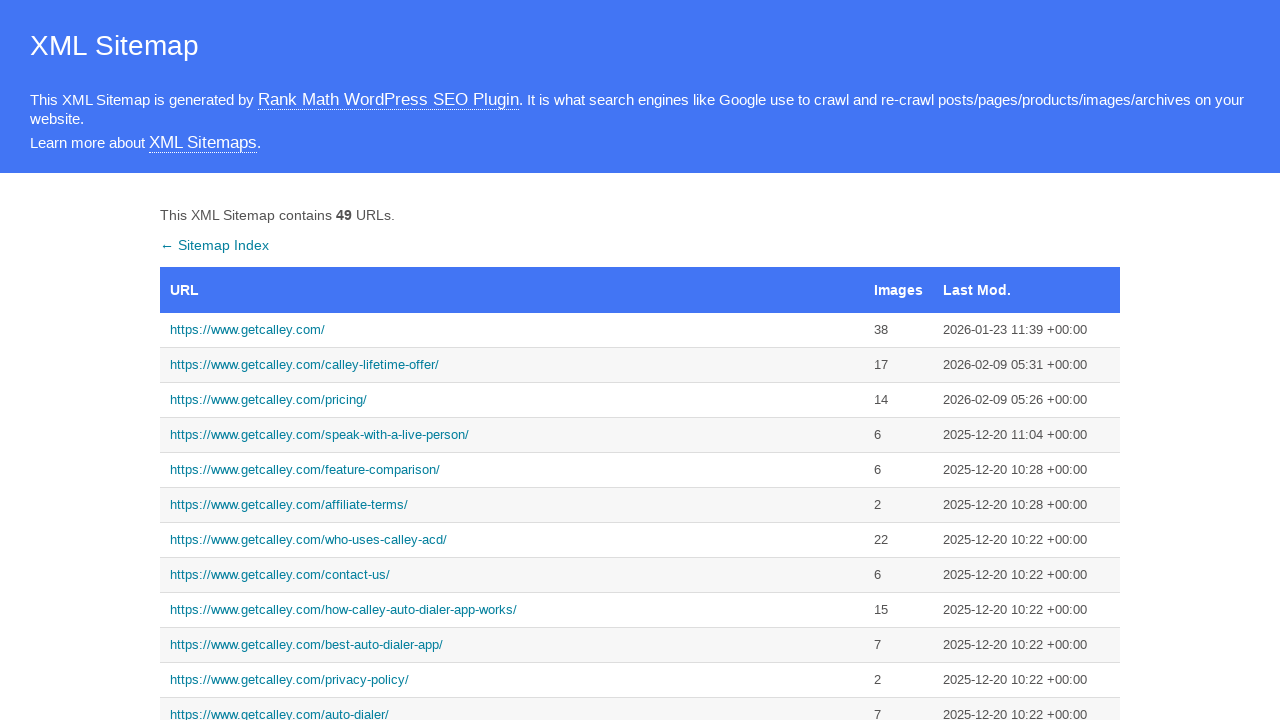

Sitemap reloaded
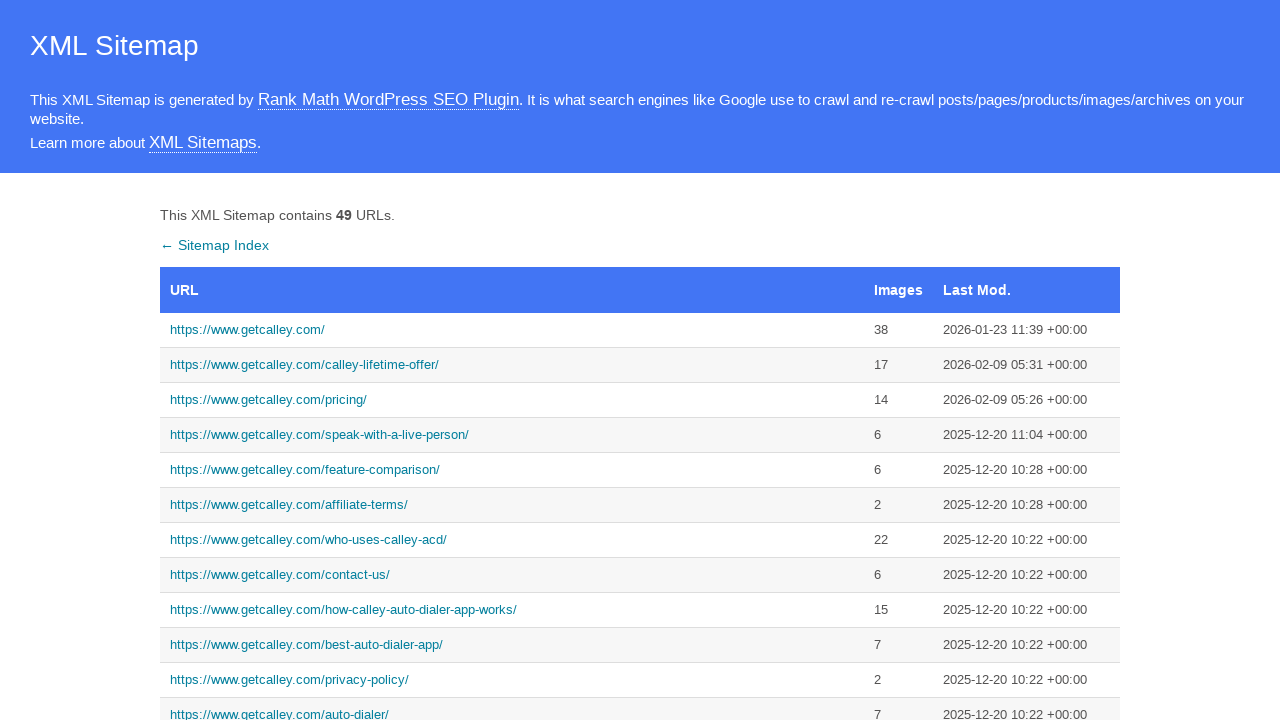

Clicked link to https://www.getcalley.com/calley-pro-features/ at (512, 360) on a:has-text('https://www.getcalley.com/calley-pro-features/')
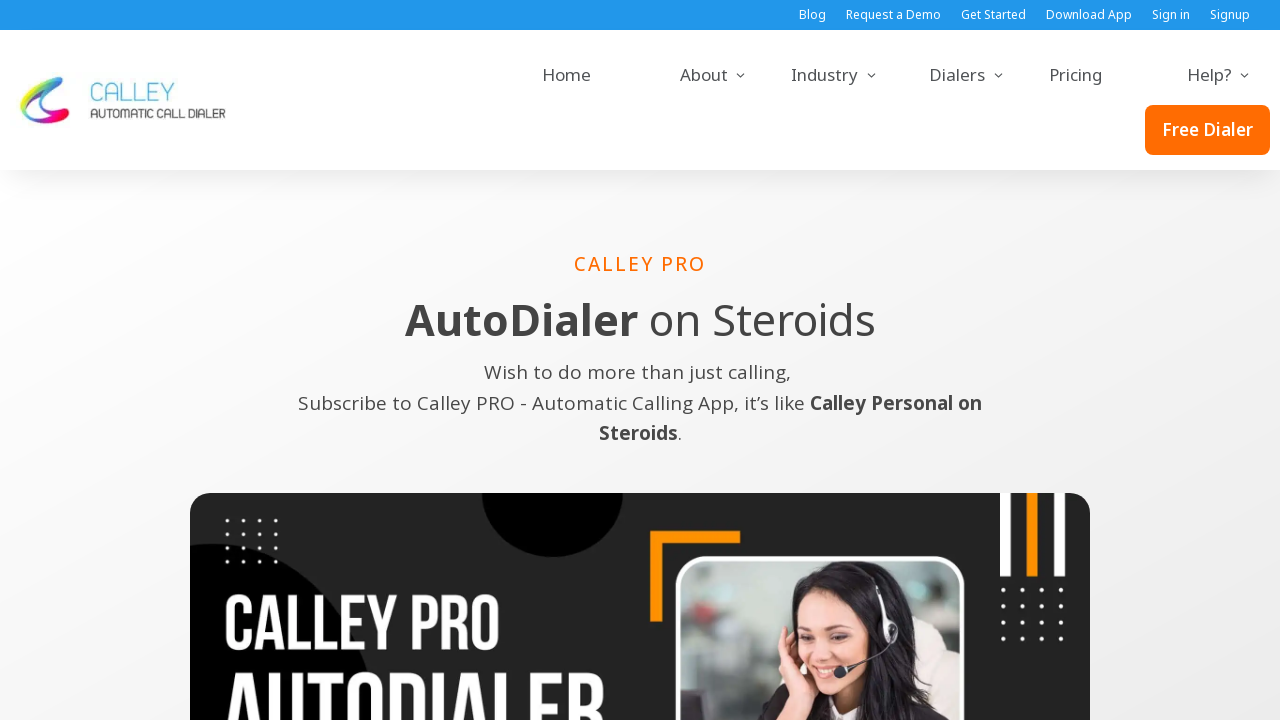

Page loaded for https://www.getcalley.com/calley-pro-features/
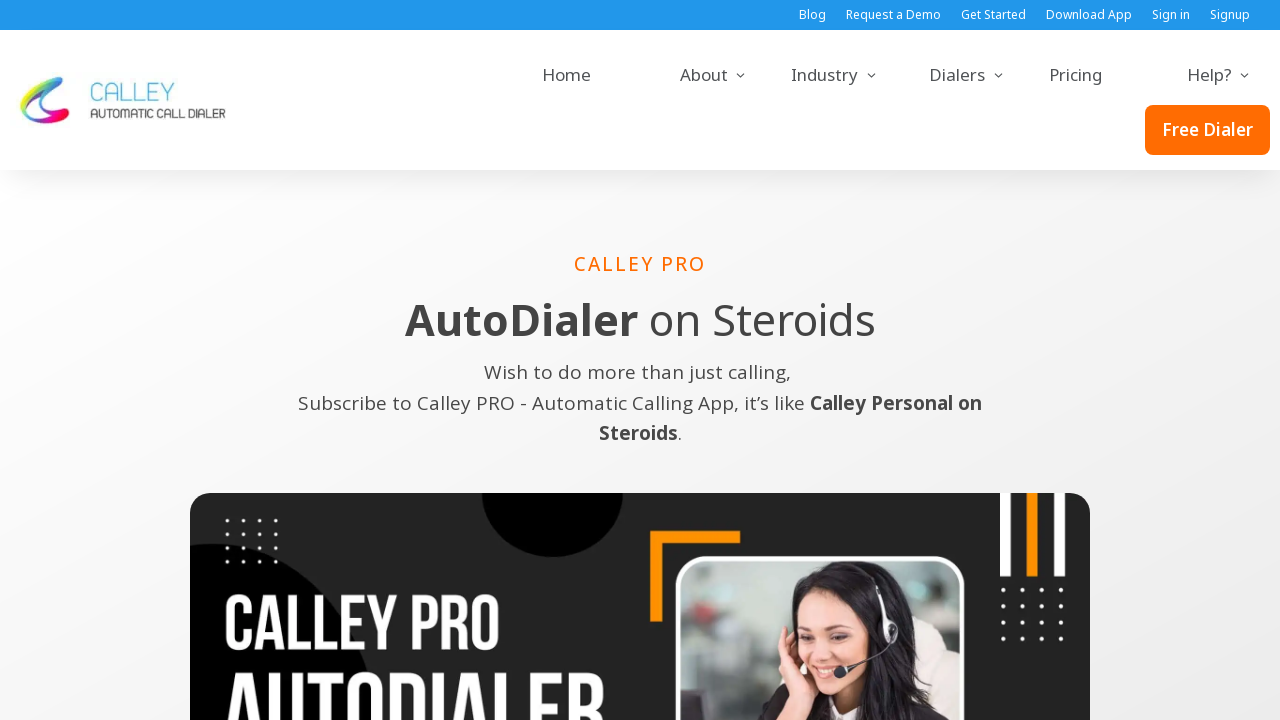

Navigated back to sitemap
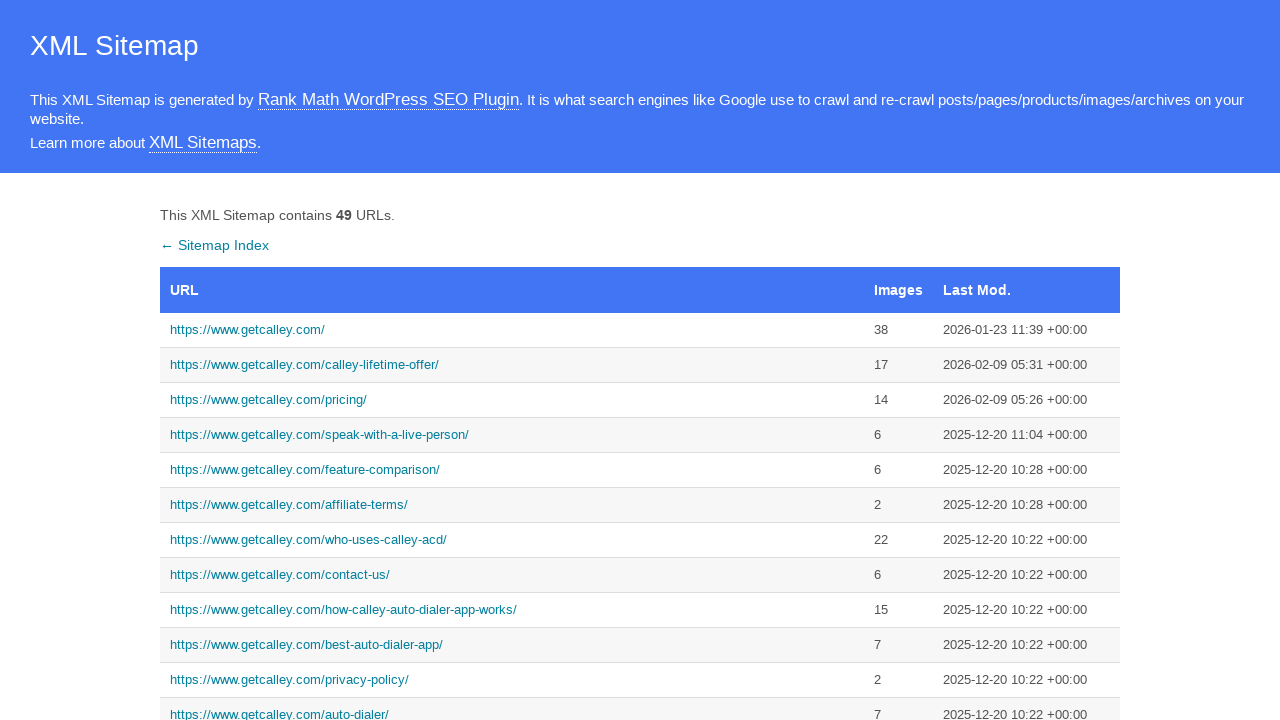

Sitemap reloaded
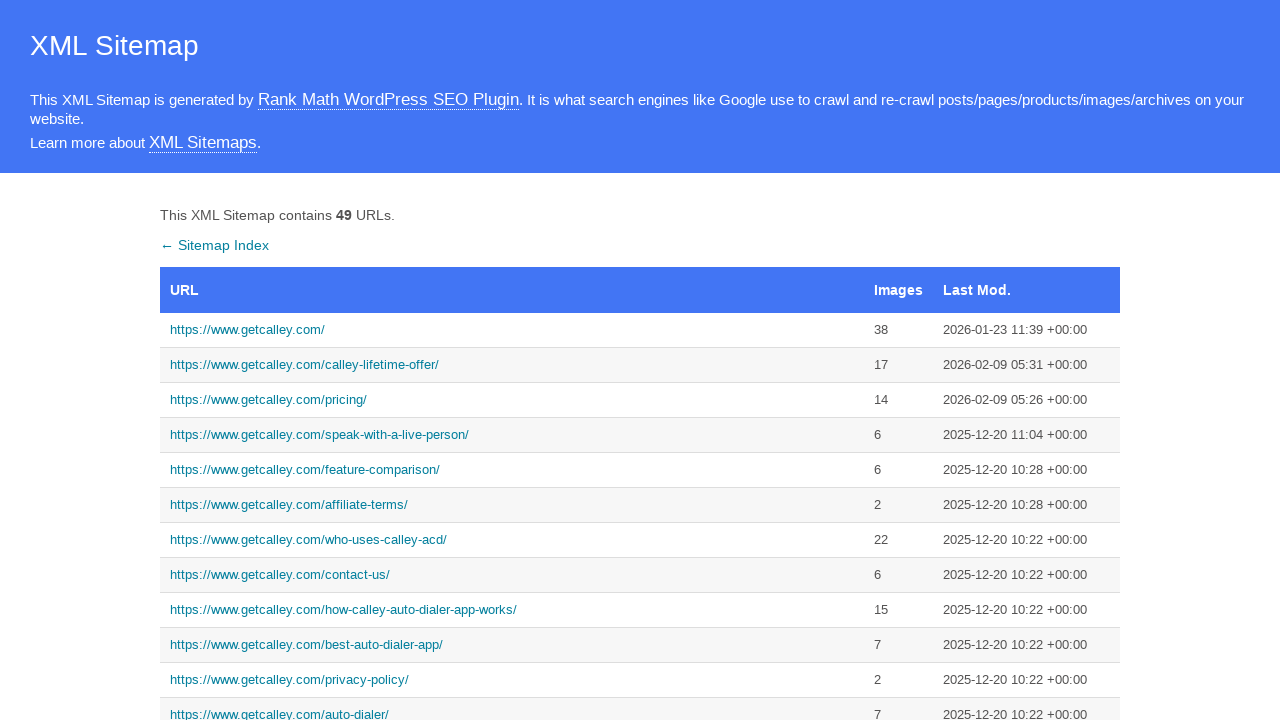

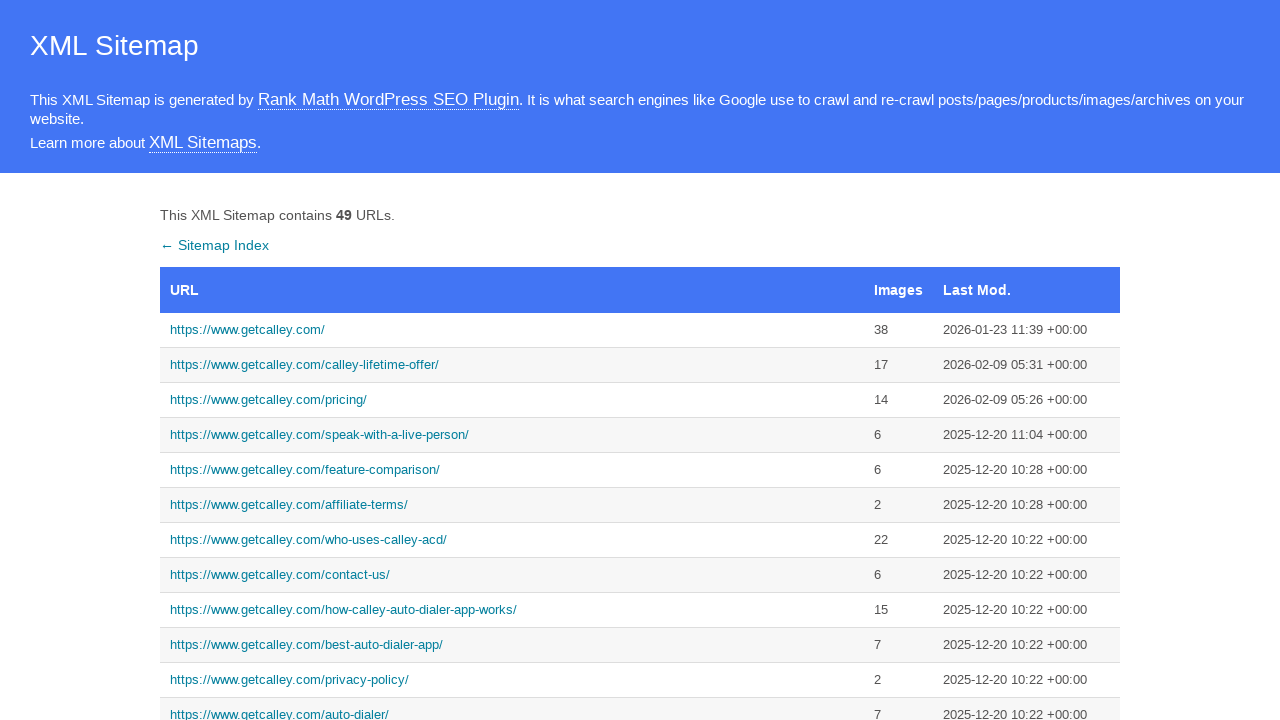